Navigates to PHP Travels website homepage and verifies the page loads by checking the page title

Starting URL: https://www.phptravels.net/

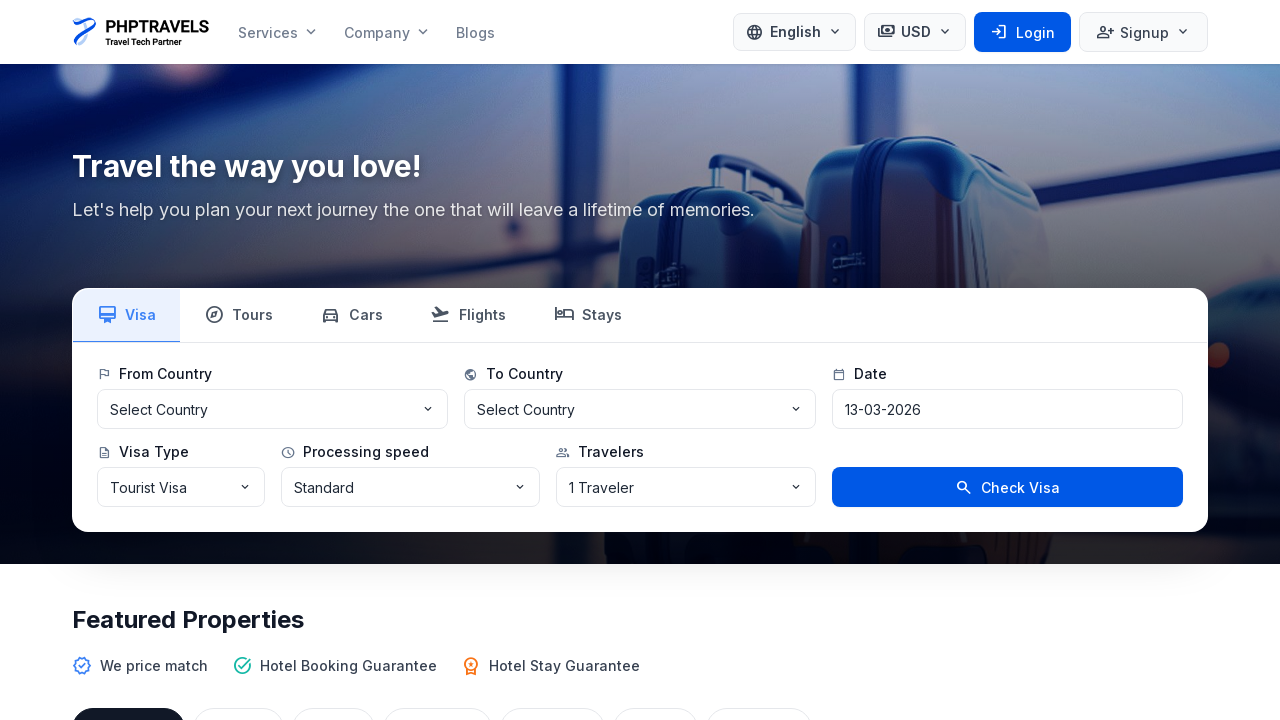

Navigated to PHP Travels website homepage
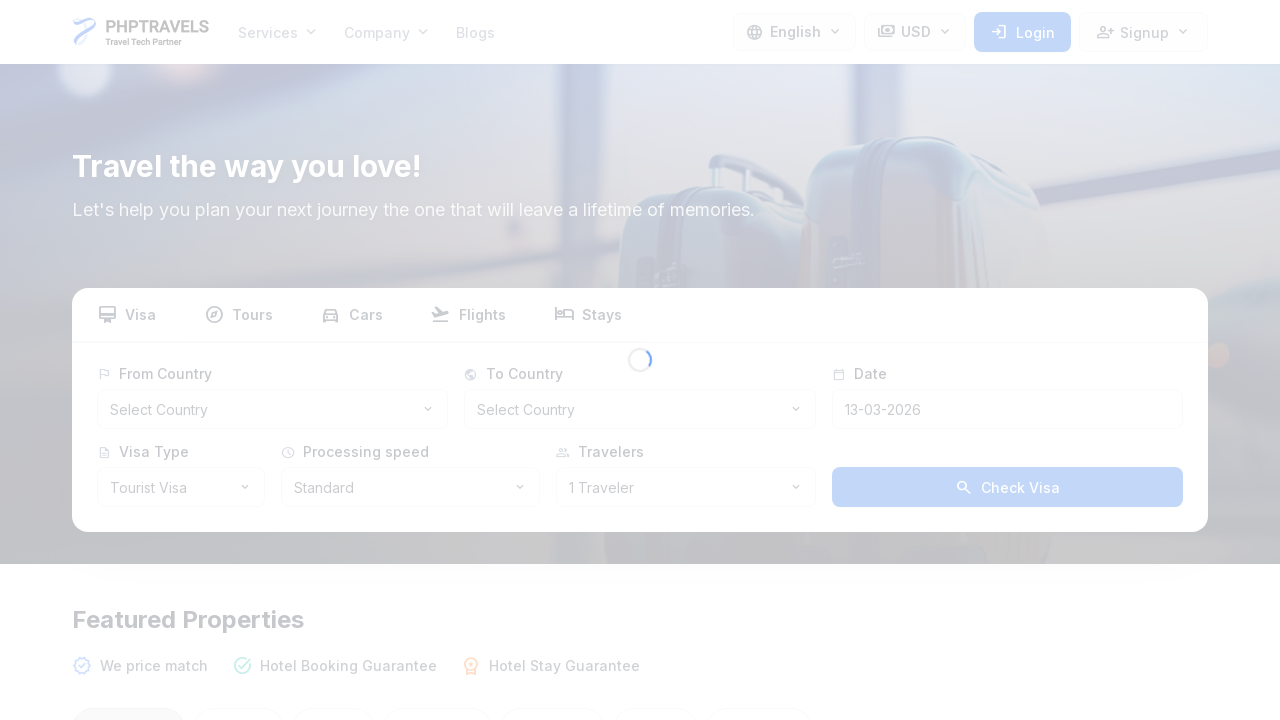

Page DOM content loaded
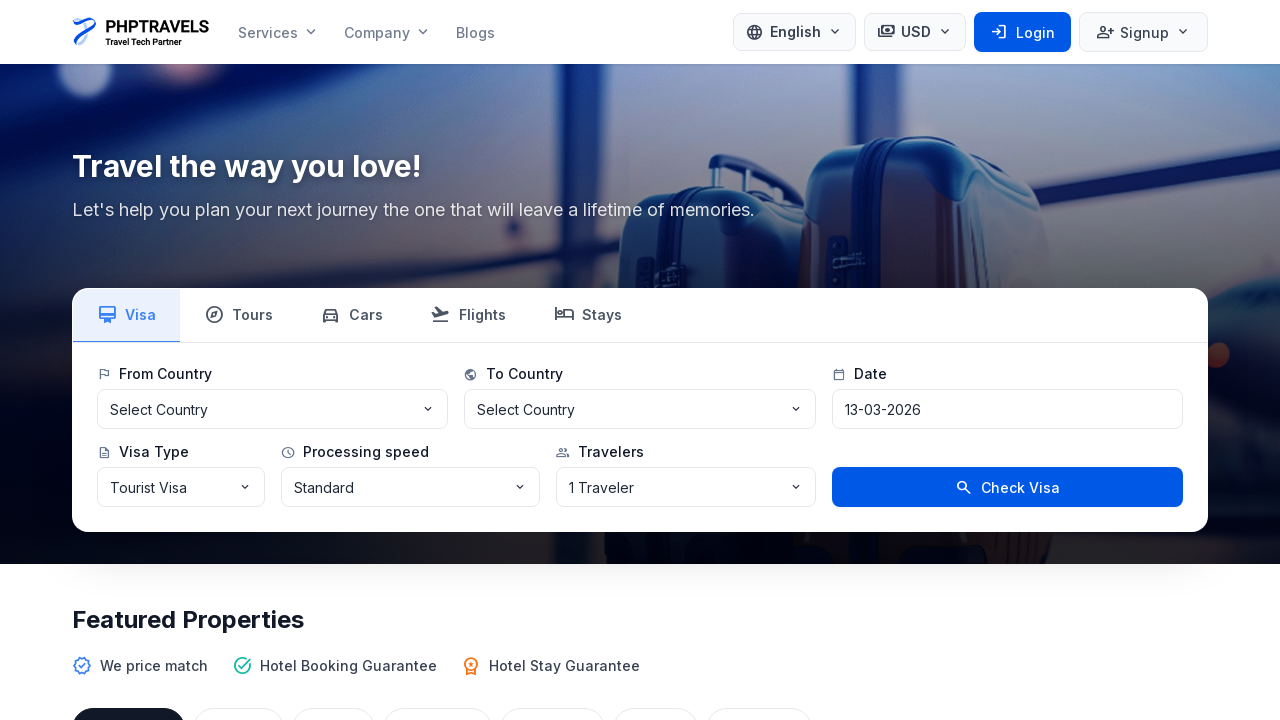

Retrieved page title: PHPTRAVELS
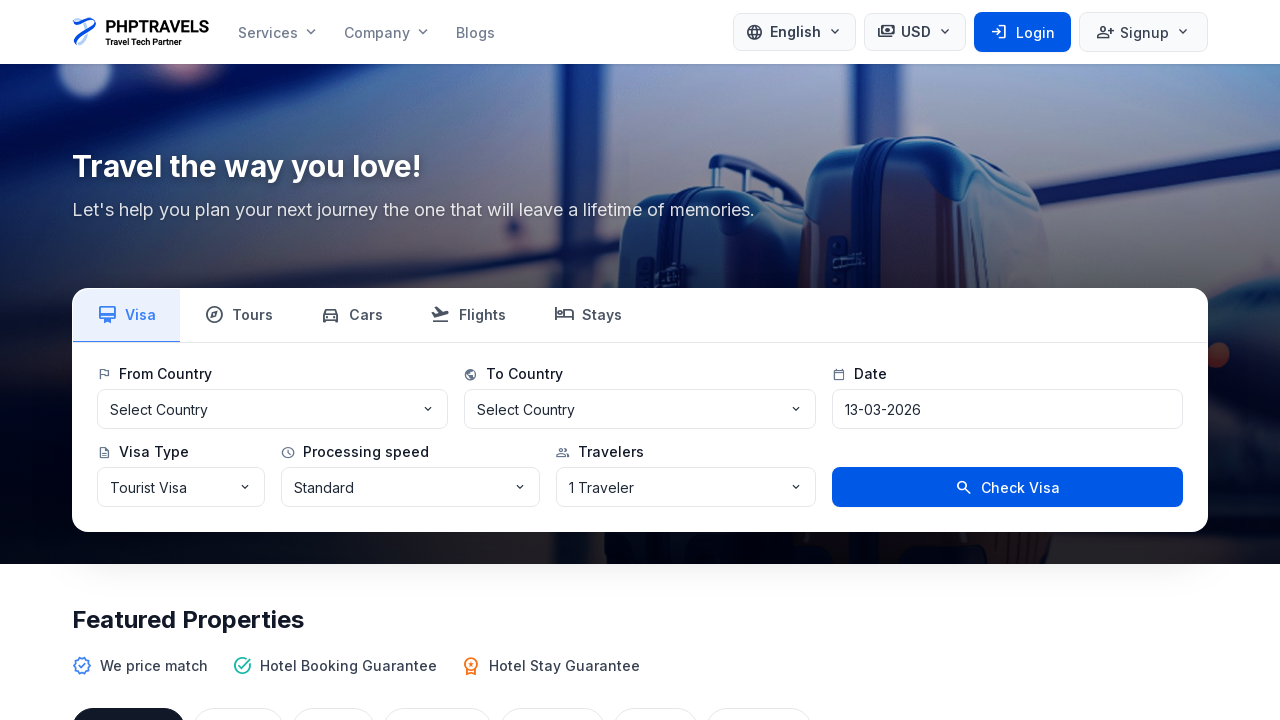

Printed page title to console
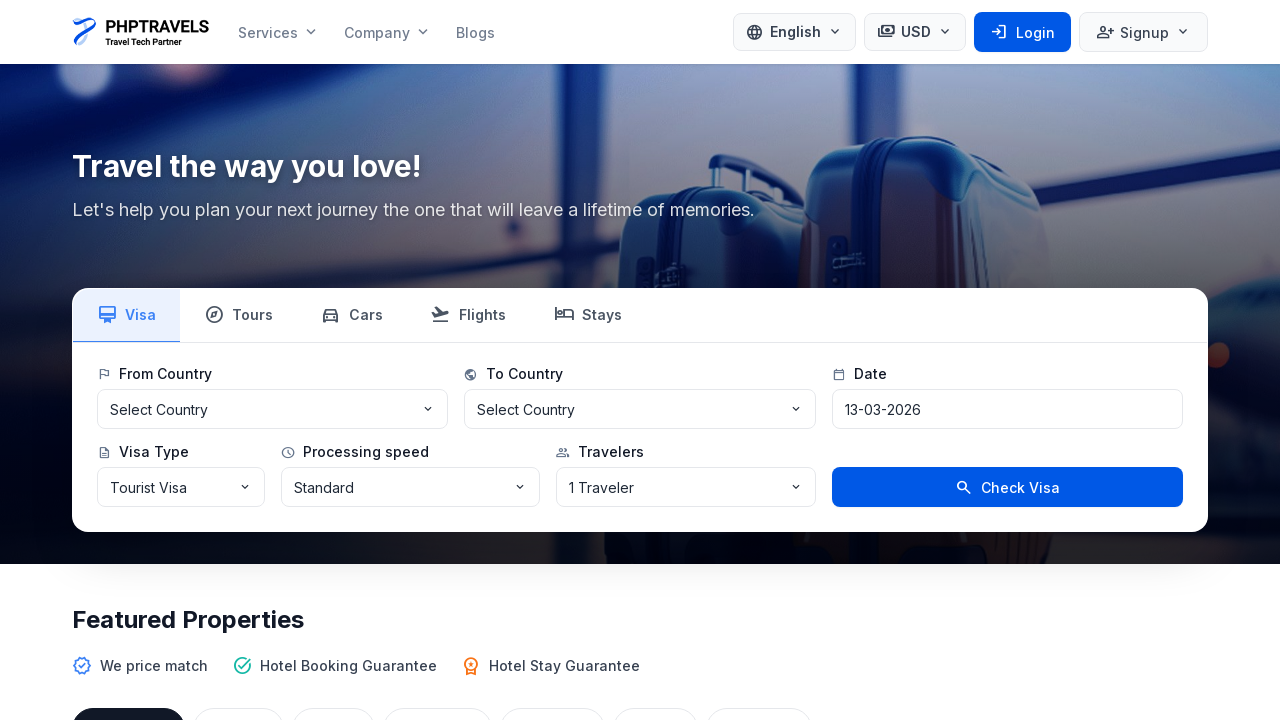

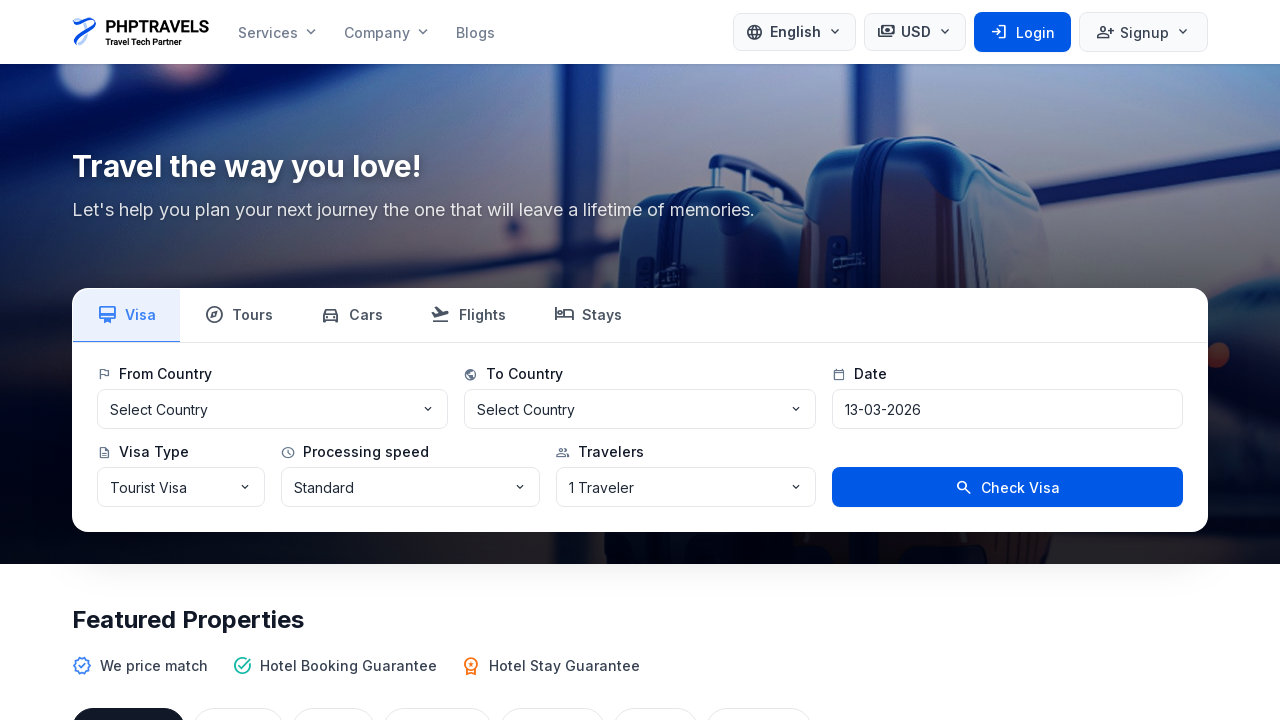